Tests entering text into a JavaScript prompt dialog by clicking a button to trigger the prompt and entering text before accepting

Starting URL: https://automationfc.github.io/basic-form/index.html

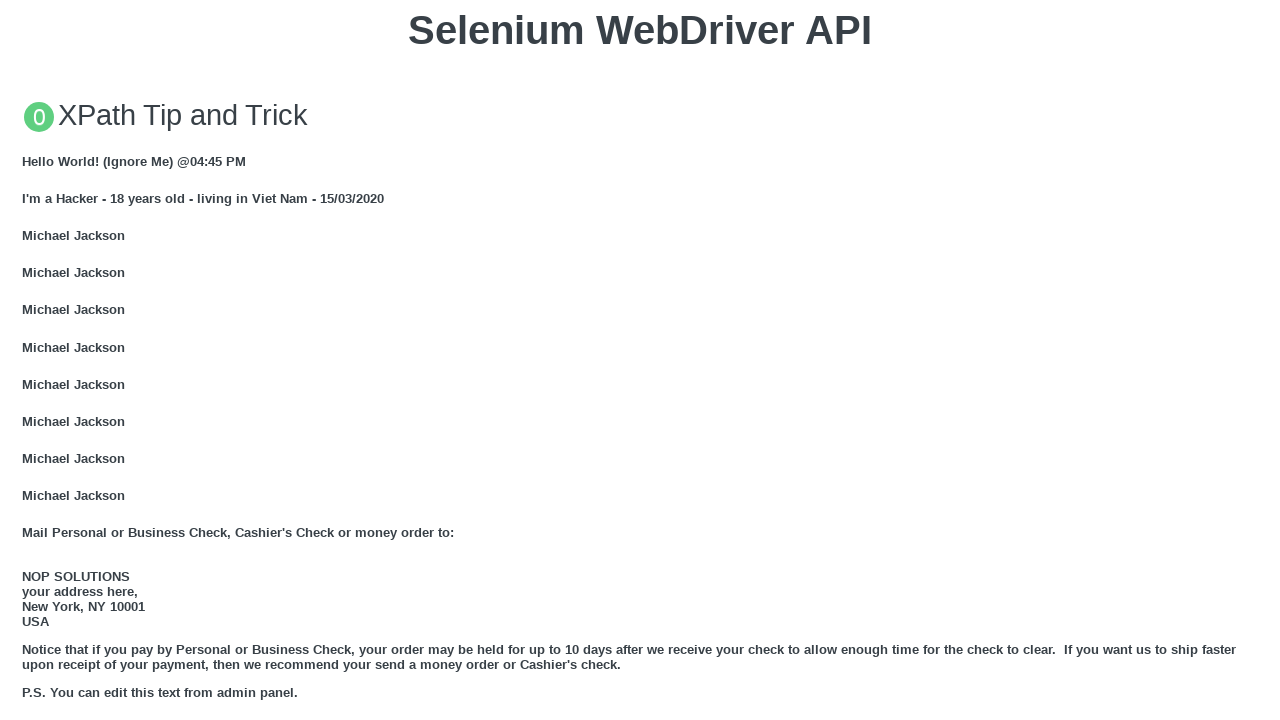

Set up dialog handler to accept prompt with text 'Automation Testing'
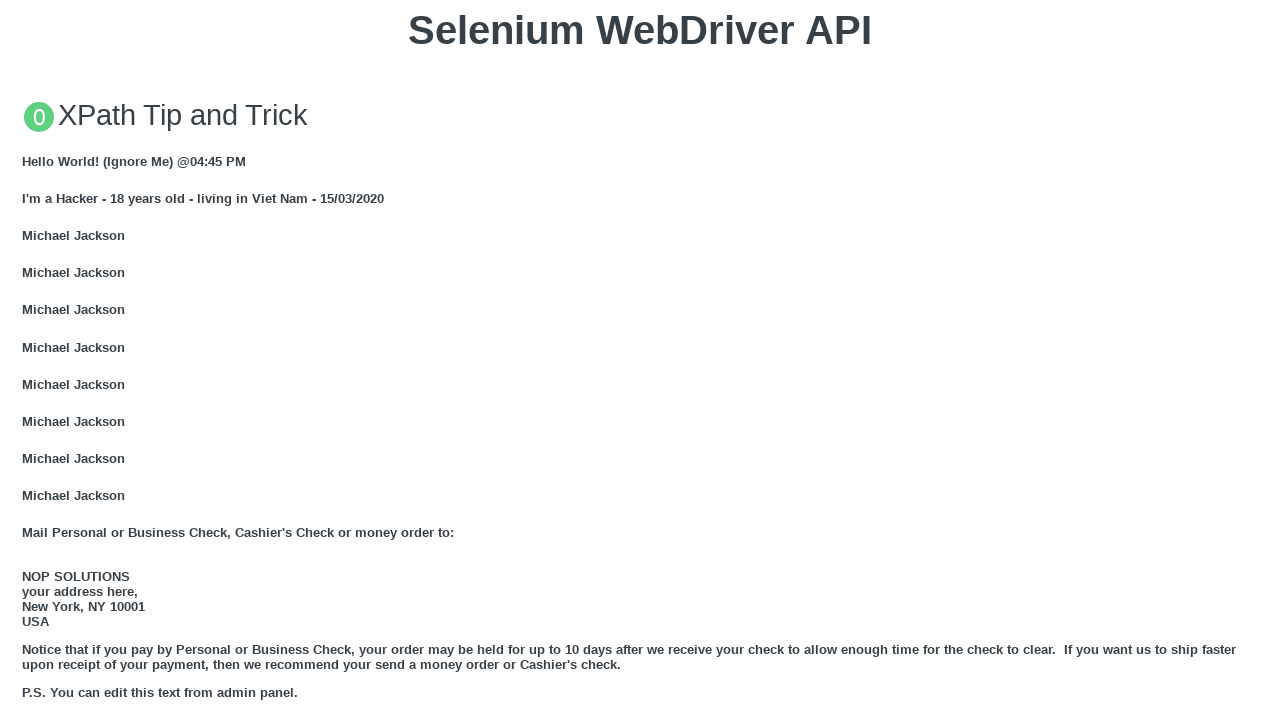

Clicked button to trigger JavaScript prompt dialog at (640, 360) on xpath=//button[@onclick='jsPrompt()']
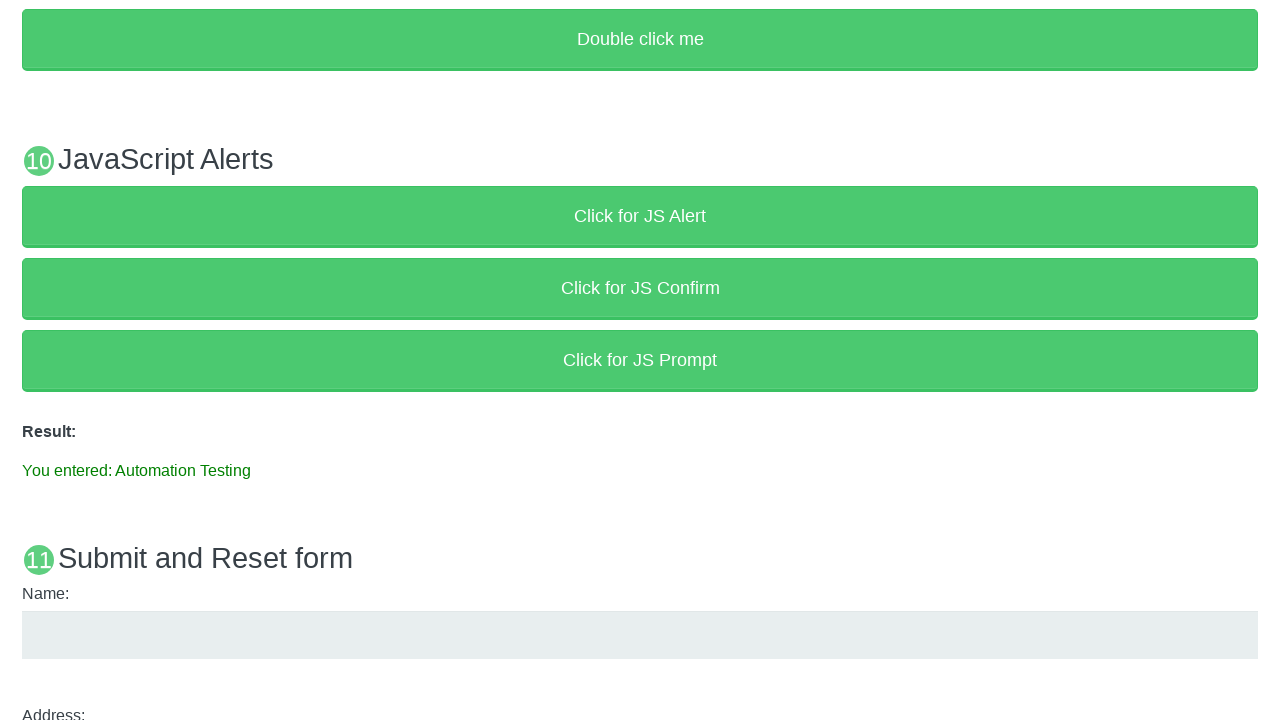

Verified prompt result text displays 'You entered: Automation Testing'
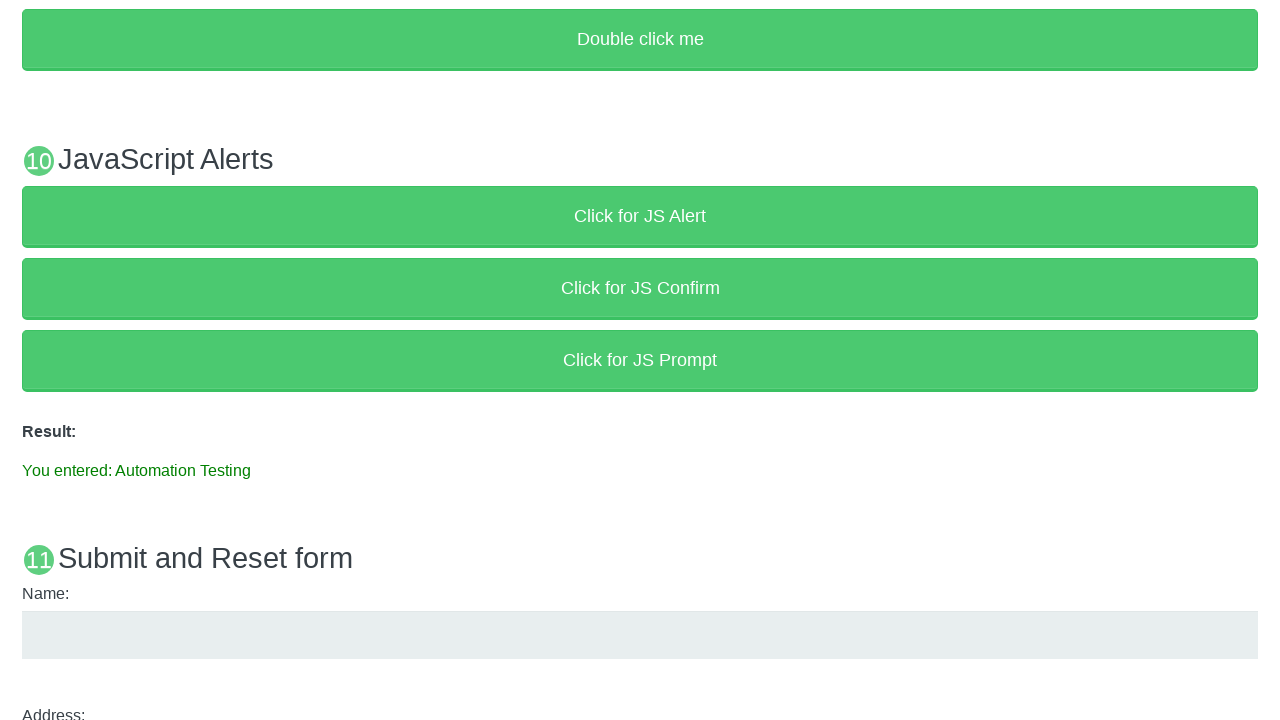

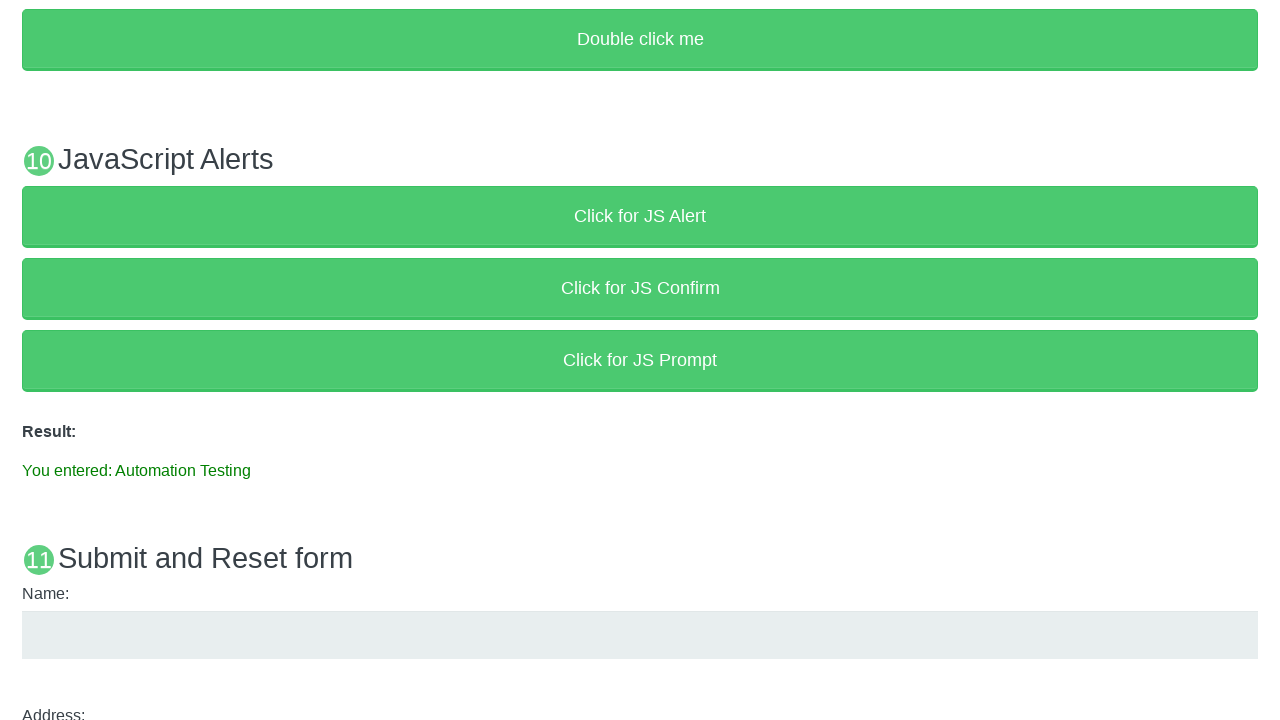